Tests radio button and checkbox functionality on a practice page by selecting radio buttons dynamically and verifying checkbox states

Starting URL: http://qaclickacademy.com/practice.php

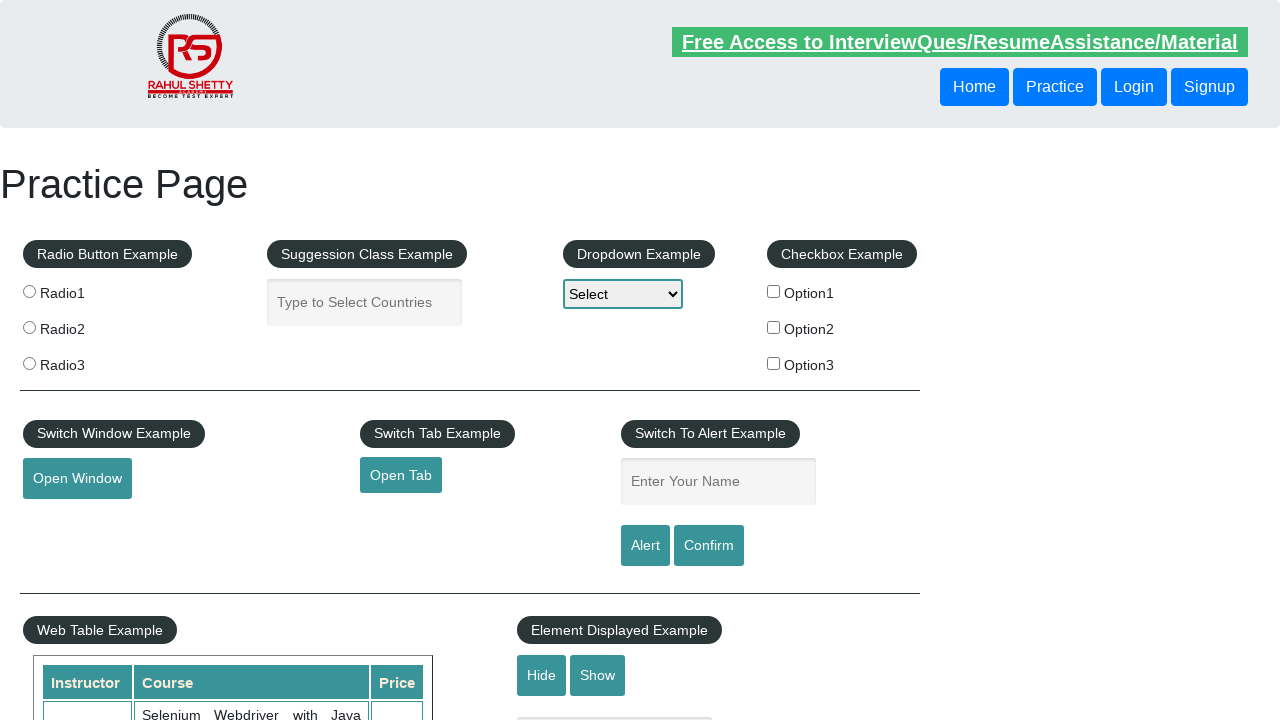

Clicked radio button with value 'radio2' at (29, 327) on input[value='radio2']
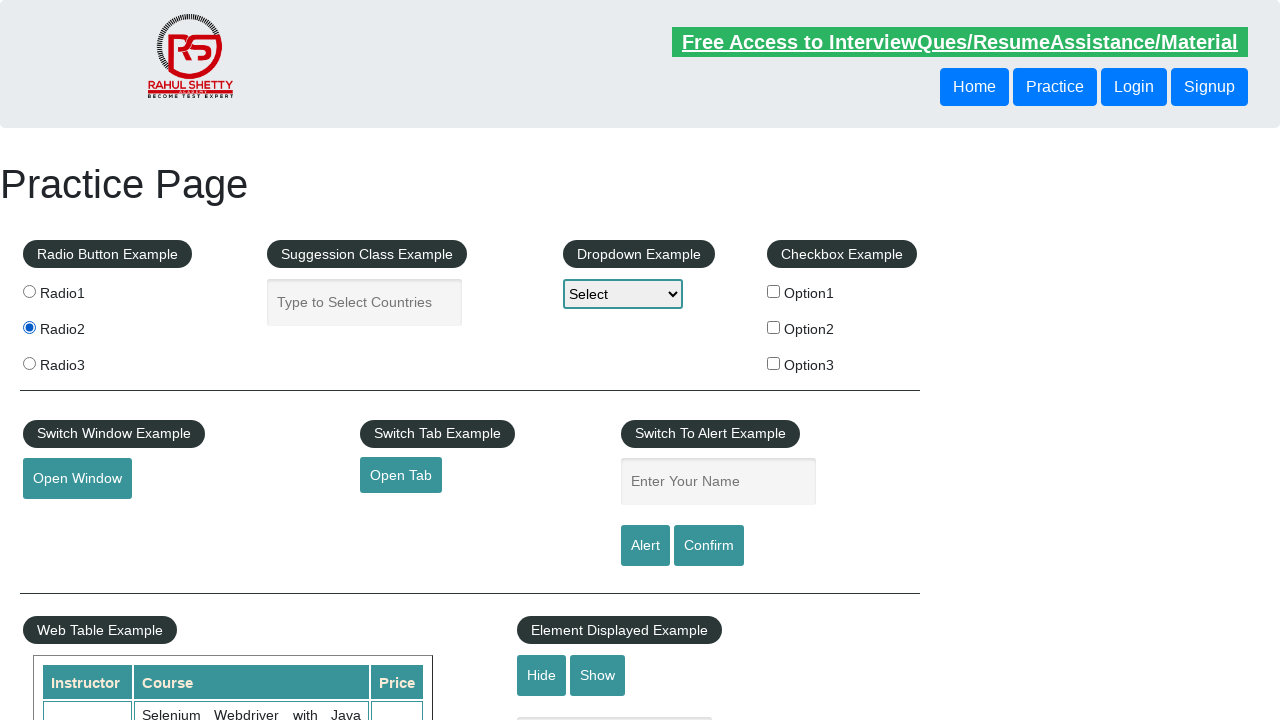

Retrieved count of radio buttons: 3
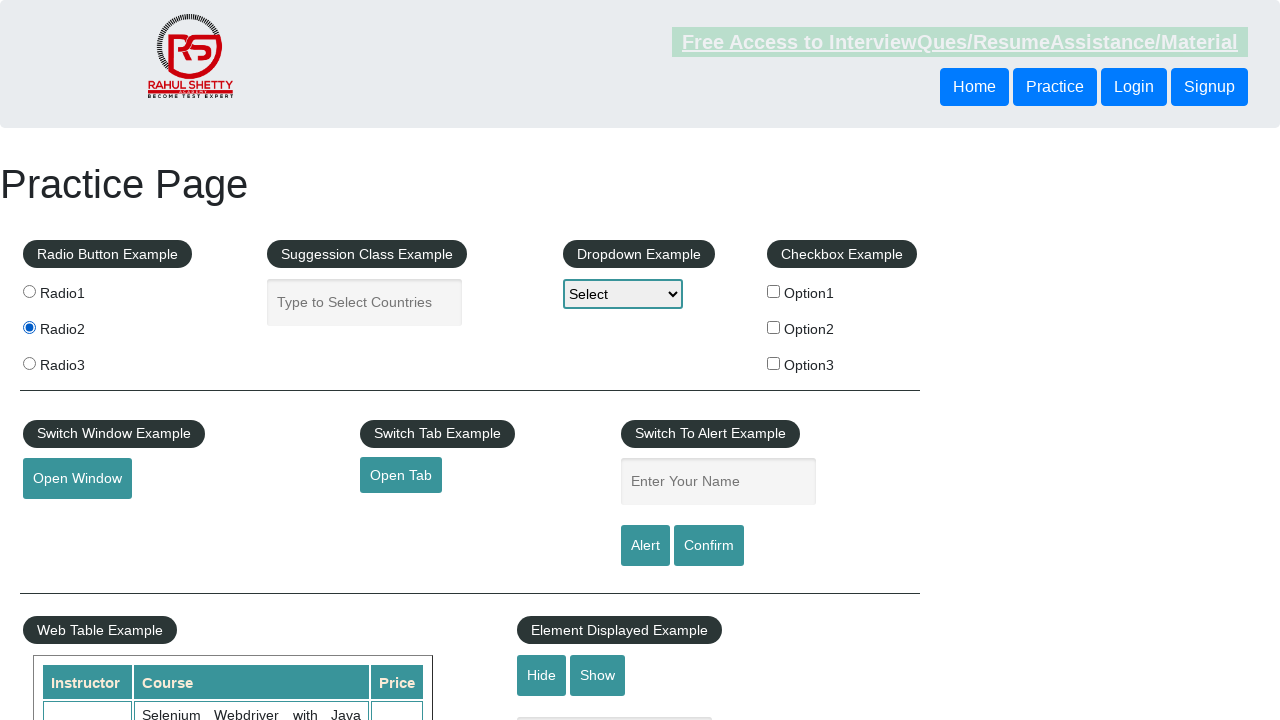

Retrieved radio button 0 value: radio1
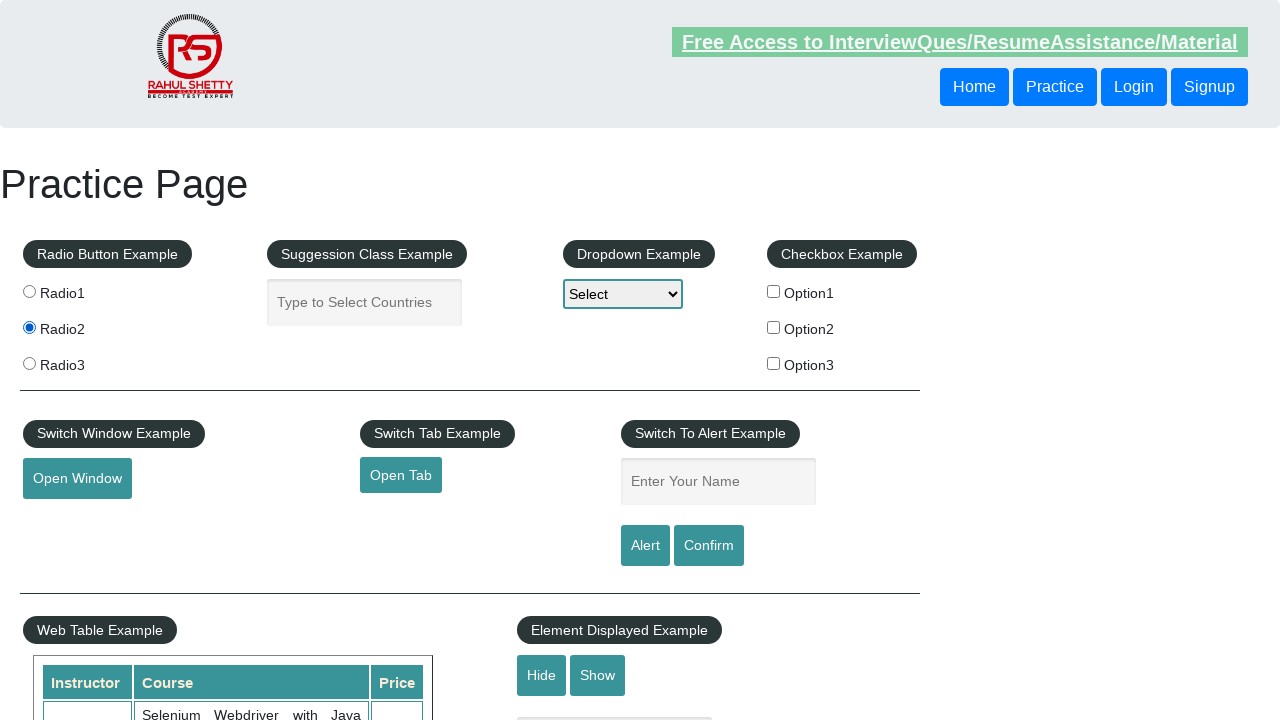

Retrieved radio button 1 value: radio2
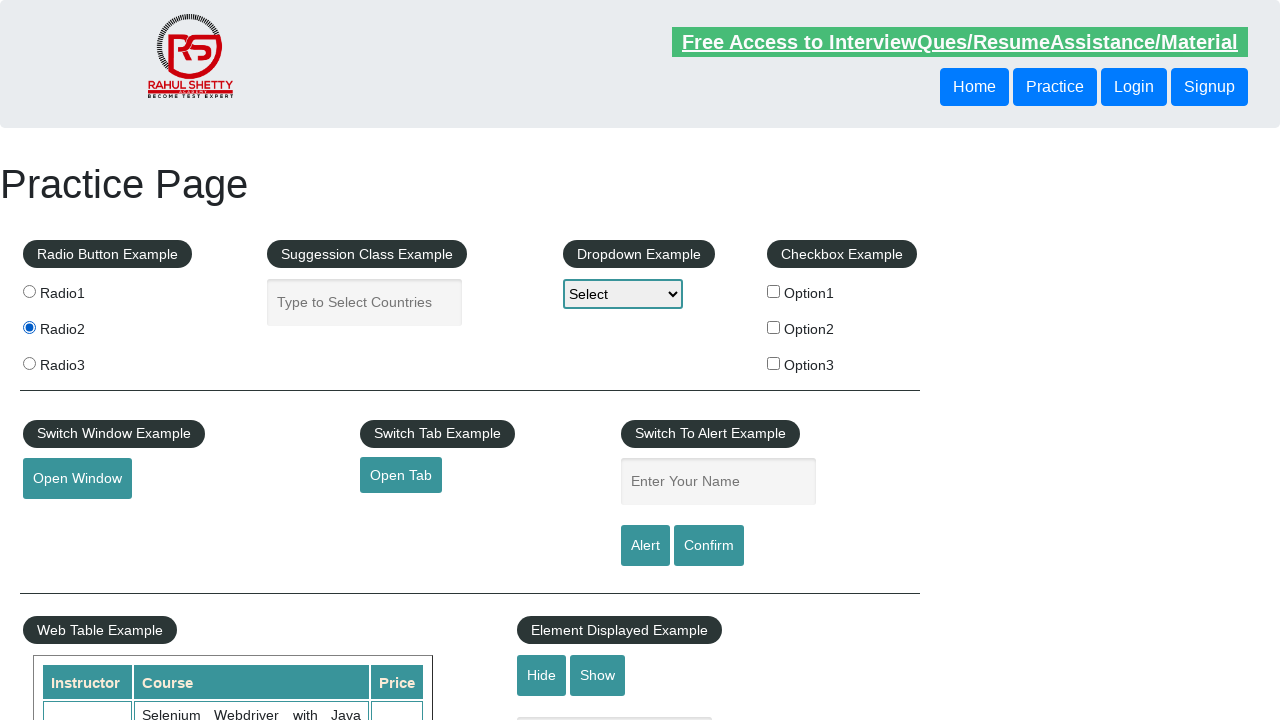

Clicked radio button at index 1 with value 'radio2' at (29, 327) on xpath=//input[@name='radioButton'] >> nth=1
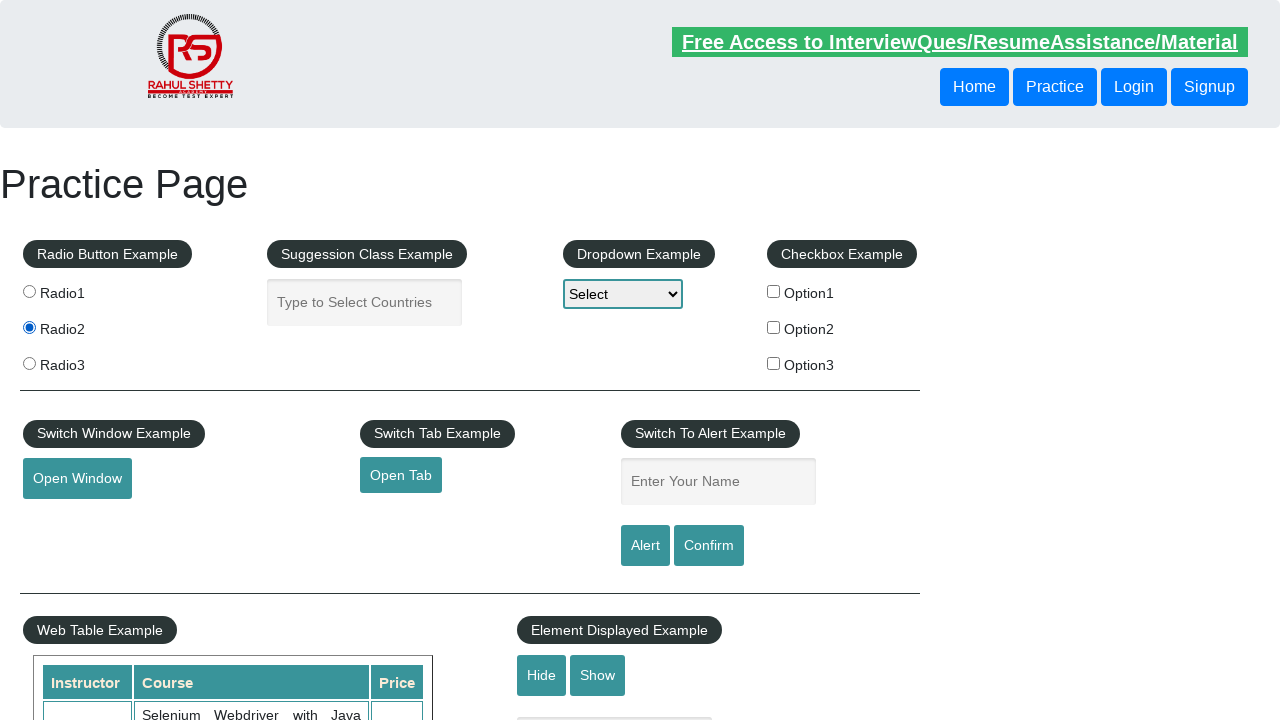

Retrieved radio button 2 value: radio3
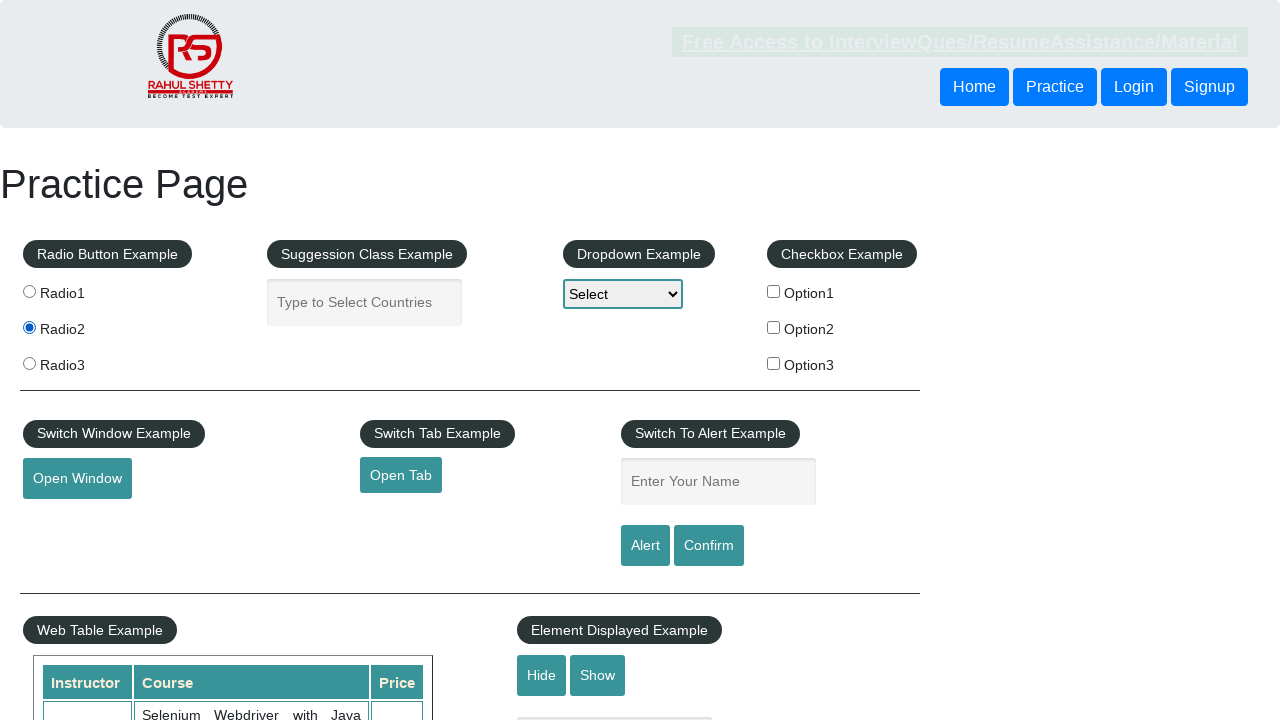

Verified that checkBoxOption1 is not initially selected
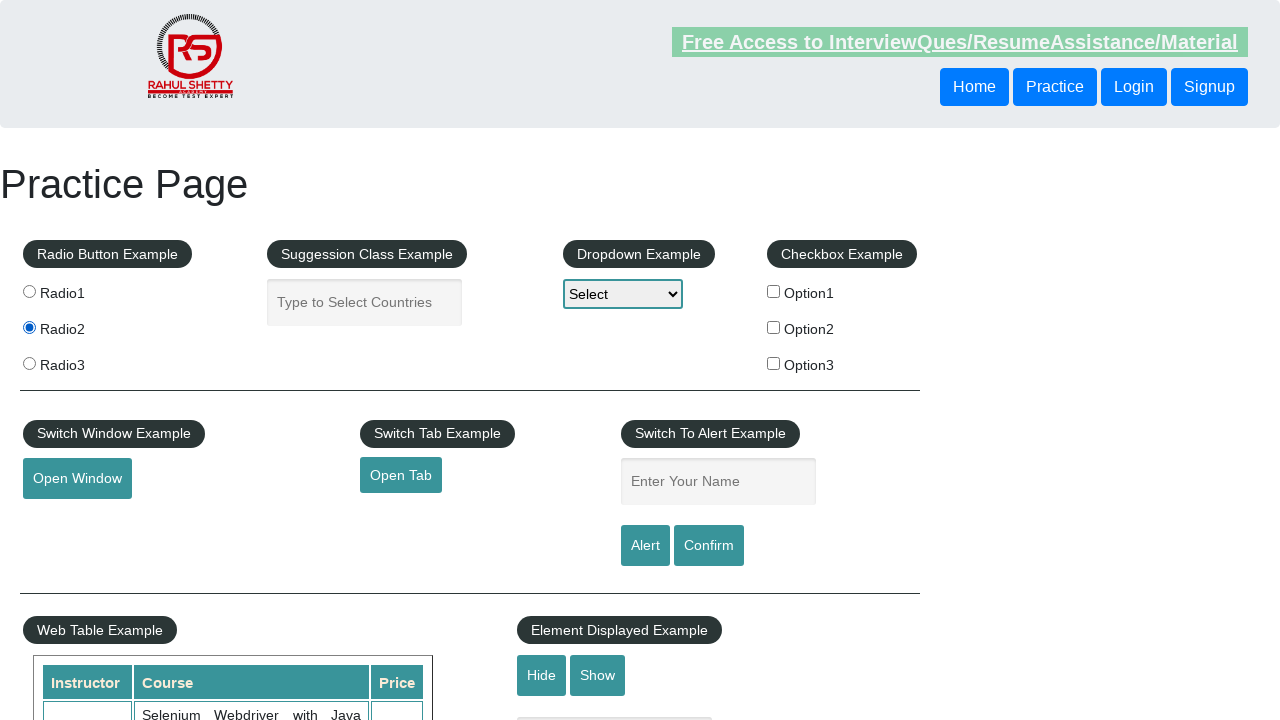

Clicked checkBoxOption1 at (774, 291) on #checkBoxOption1
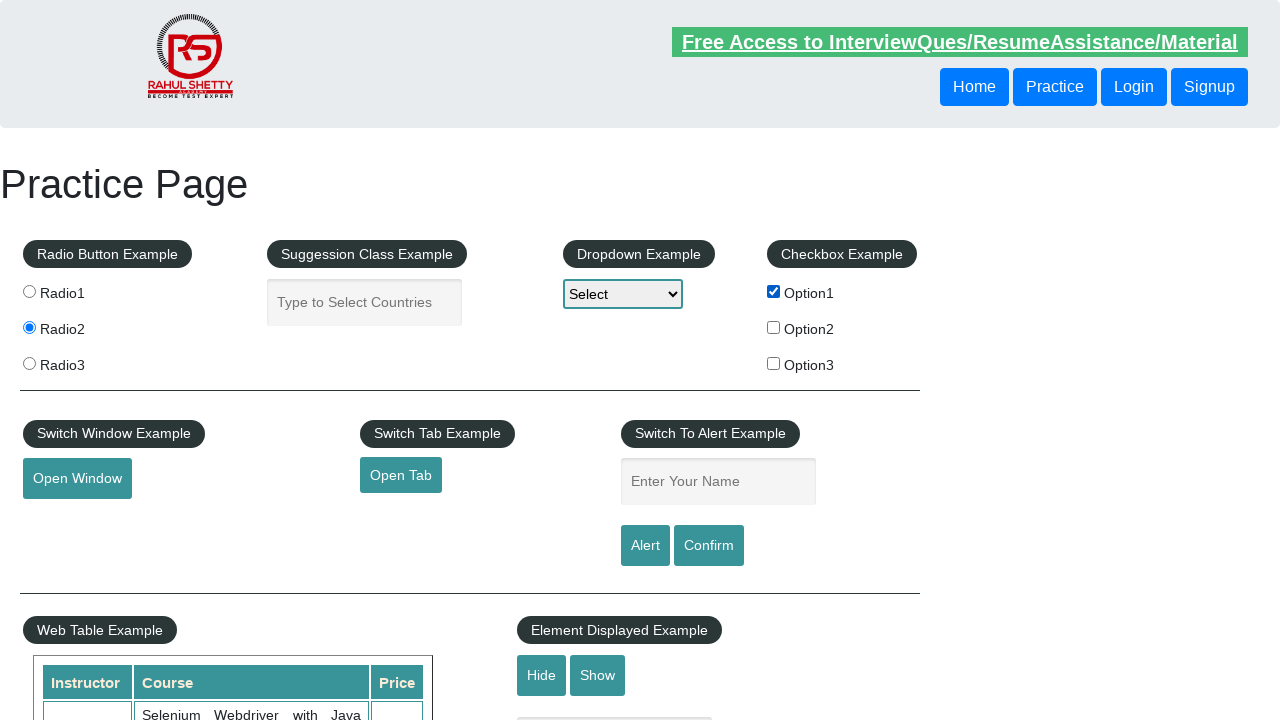

Verified that checkBoxOption1 is now selected
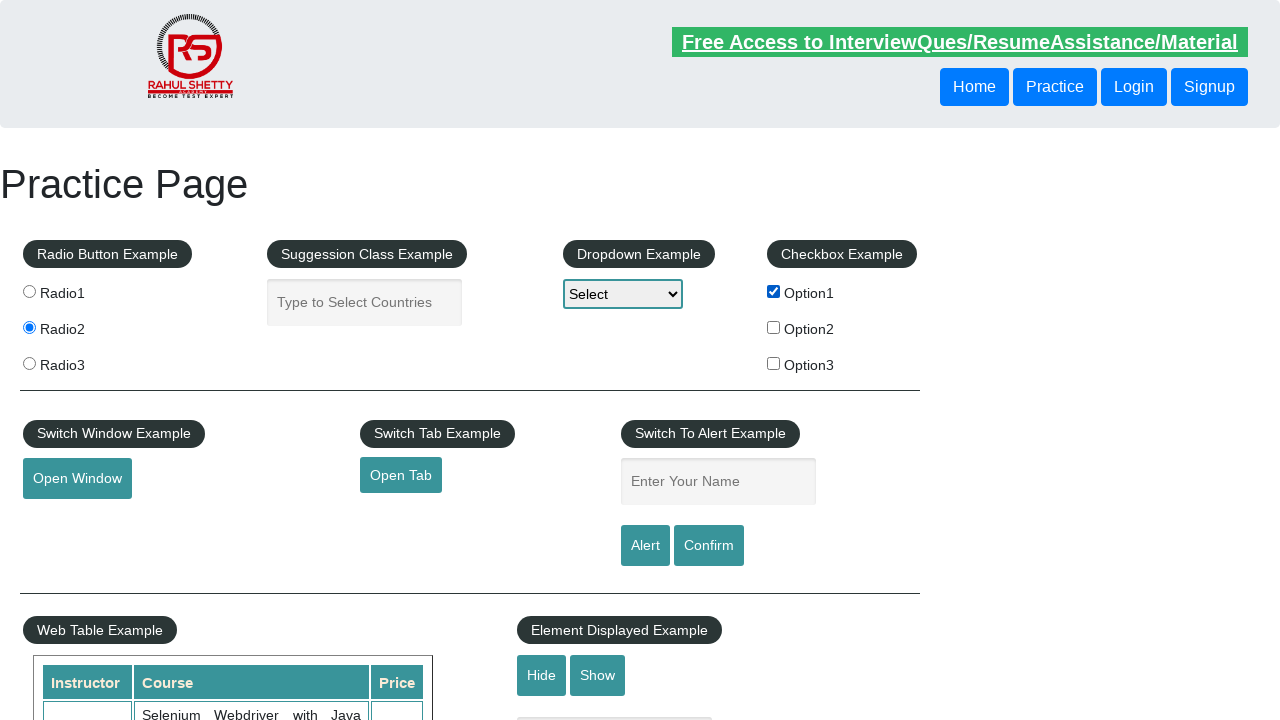

Clicked checkBoxOption2 at (774, 327) on #checkBoxOption2
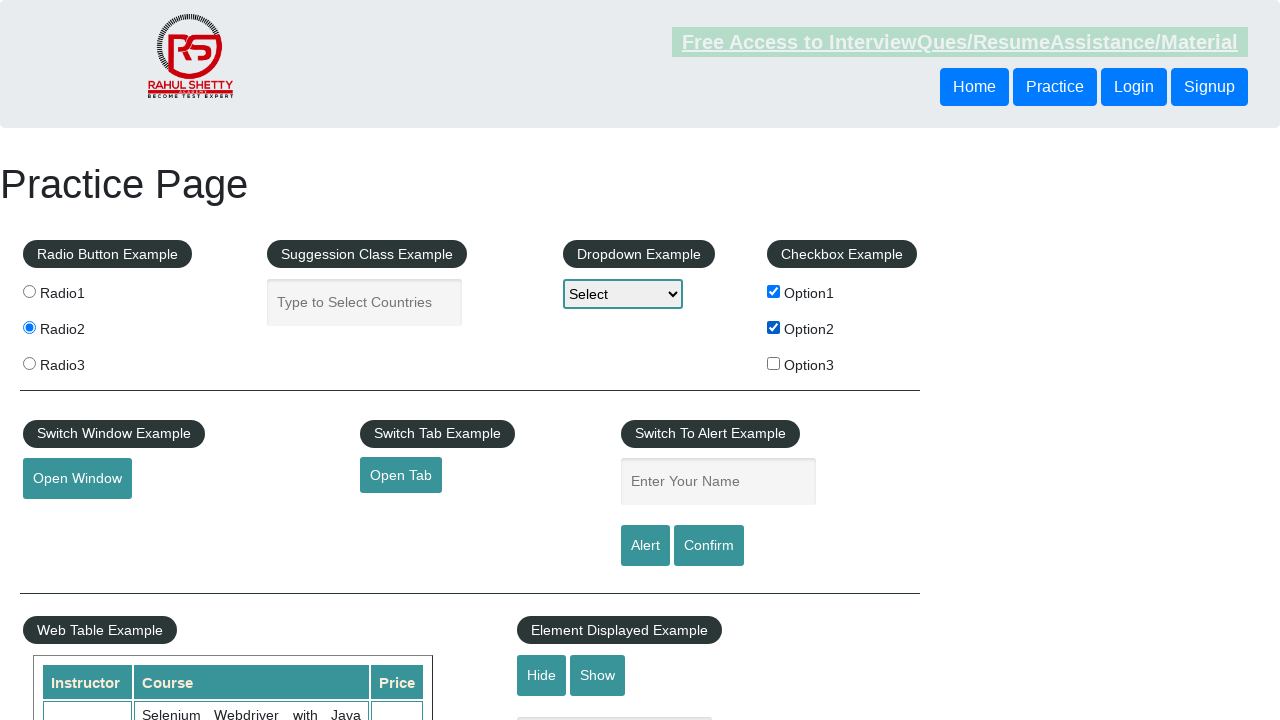

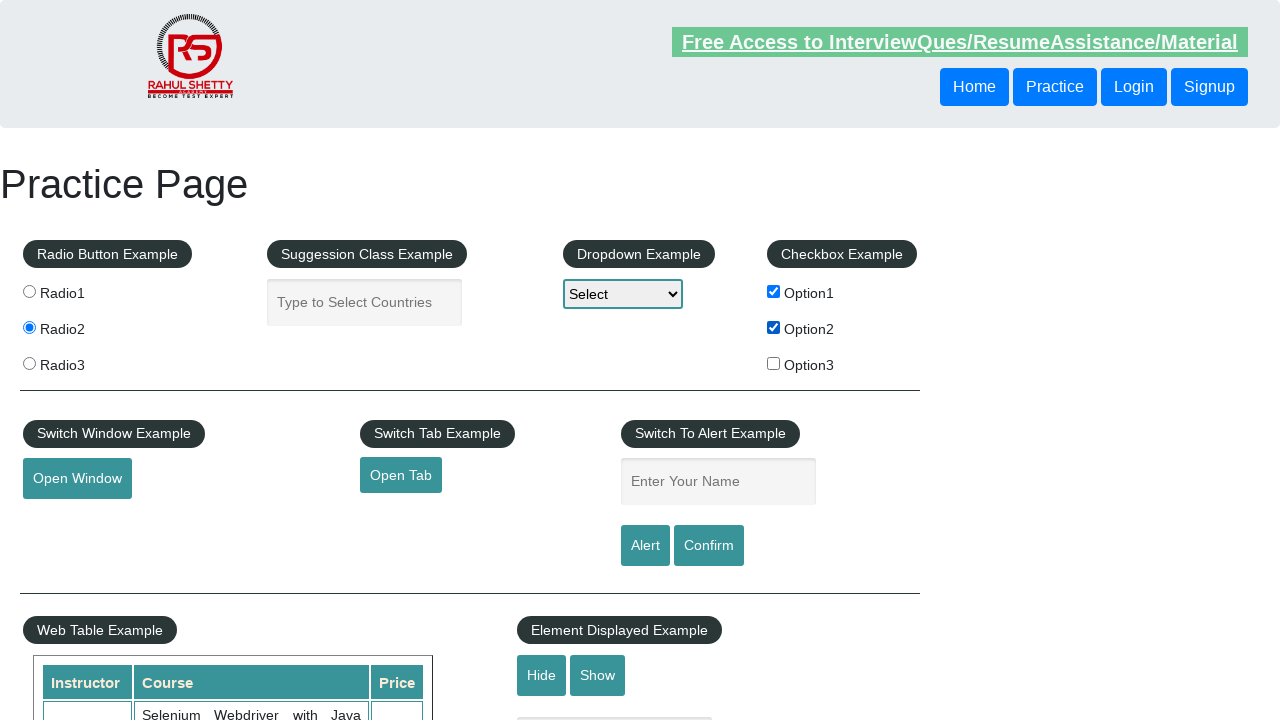